Clicks the Drag and drop link and verifies navigation to the drag and drop page

Starting URL: https://bonigarcia.dev/selenium-webdriver-java/

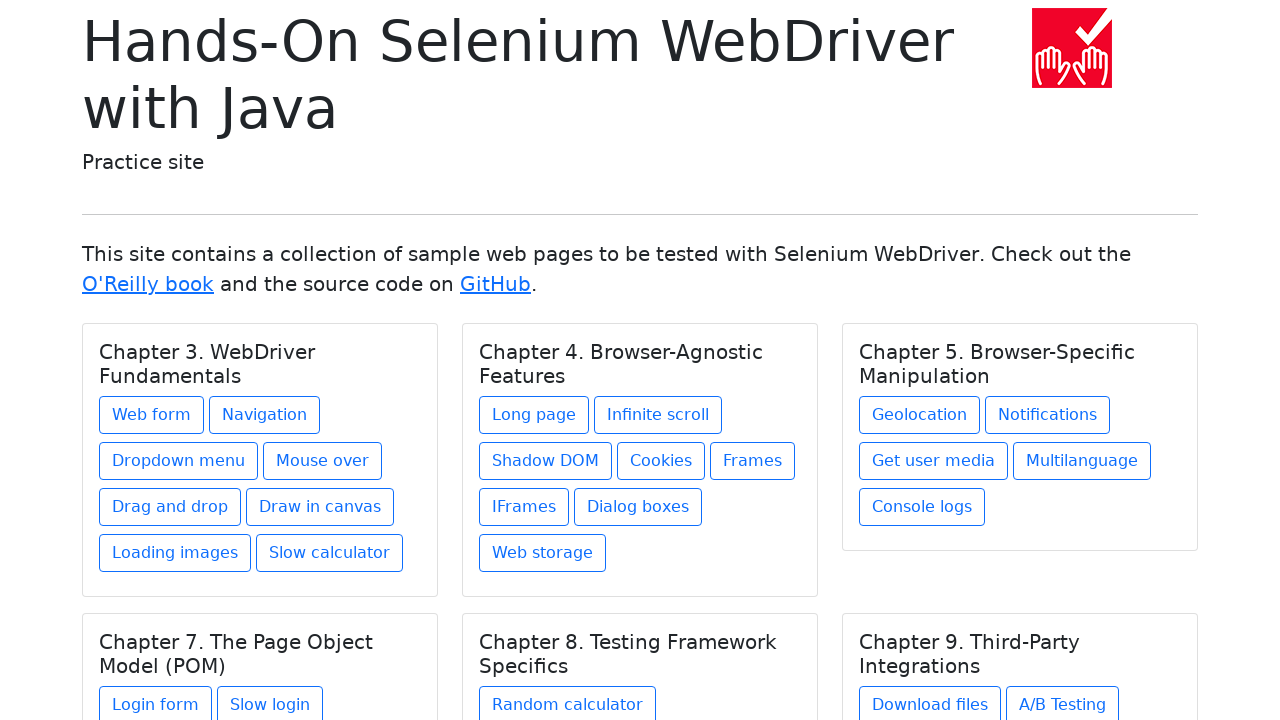

Clicked on 'Drag and drop' link at (170, 507) on text=Drag and drop
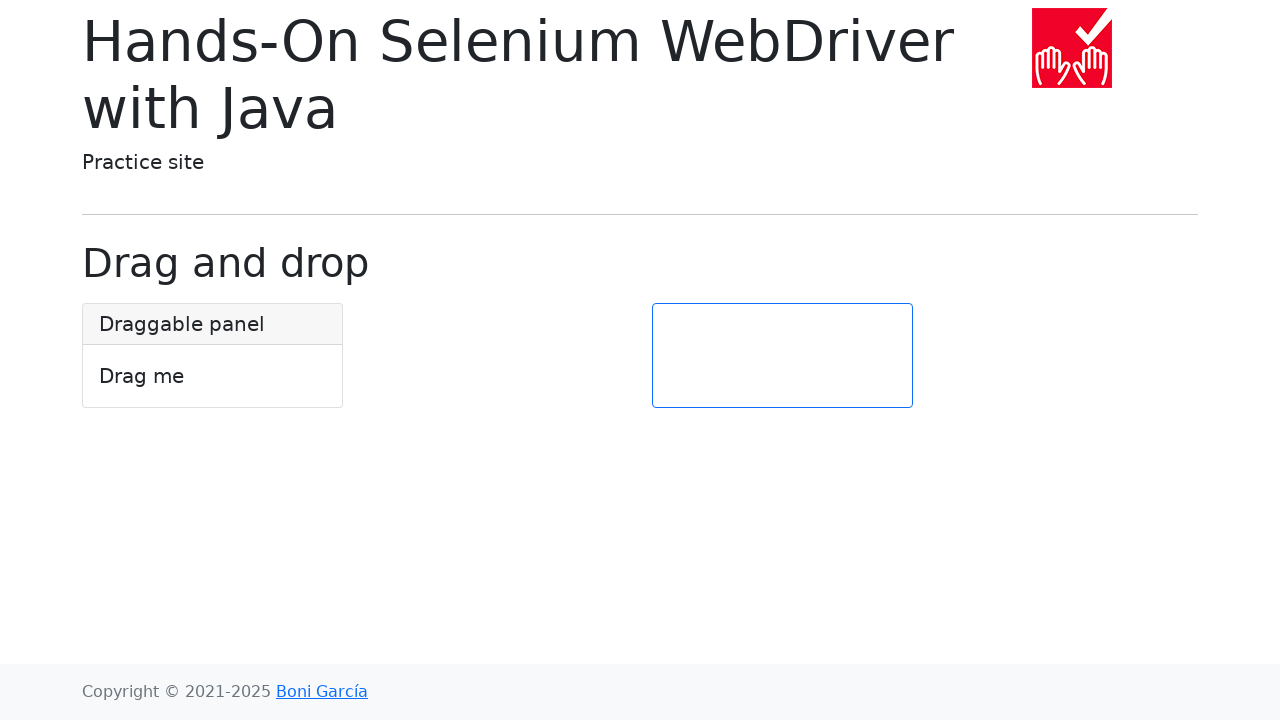

Waited for page heading '.display-6' to load
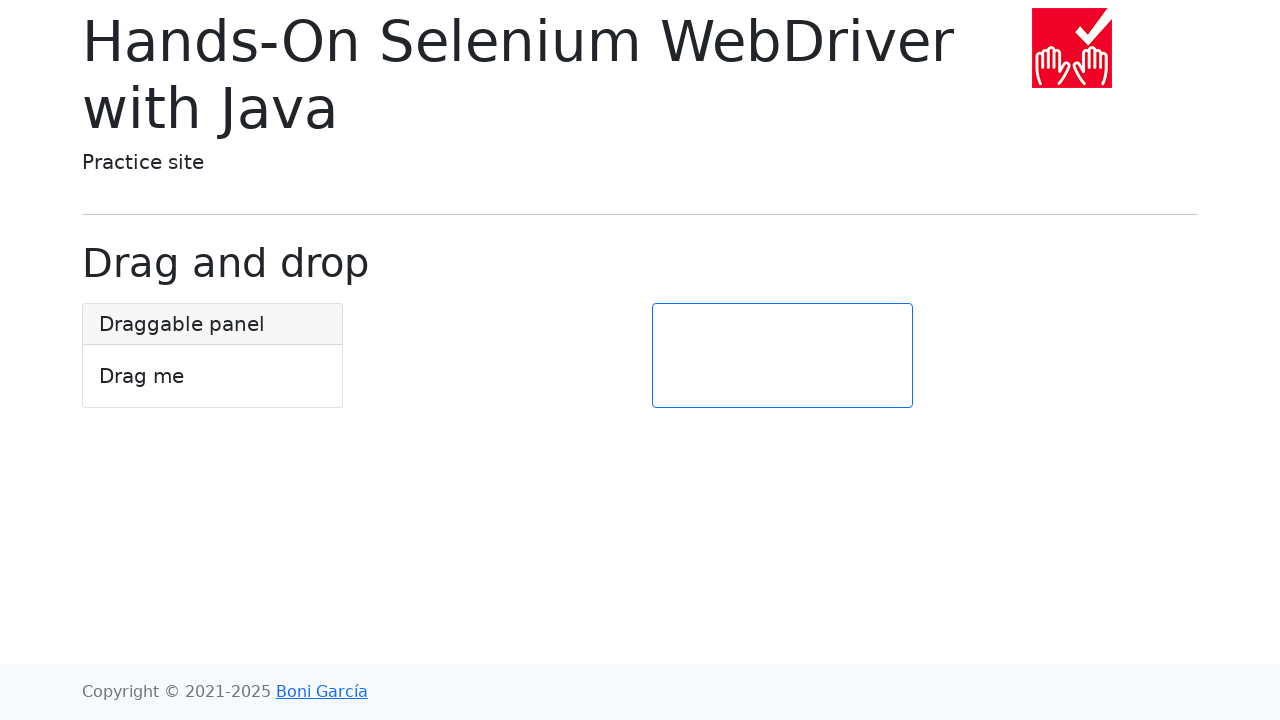

Verified URL is https://bonigarcia.dev/selenium-webdriver-java/drag-and-drop.html
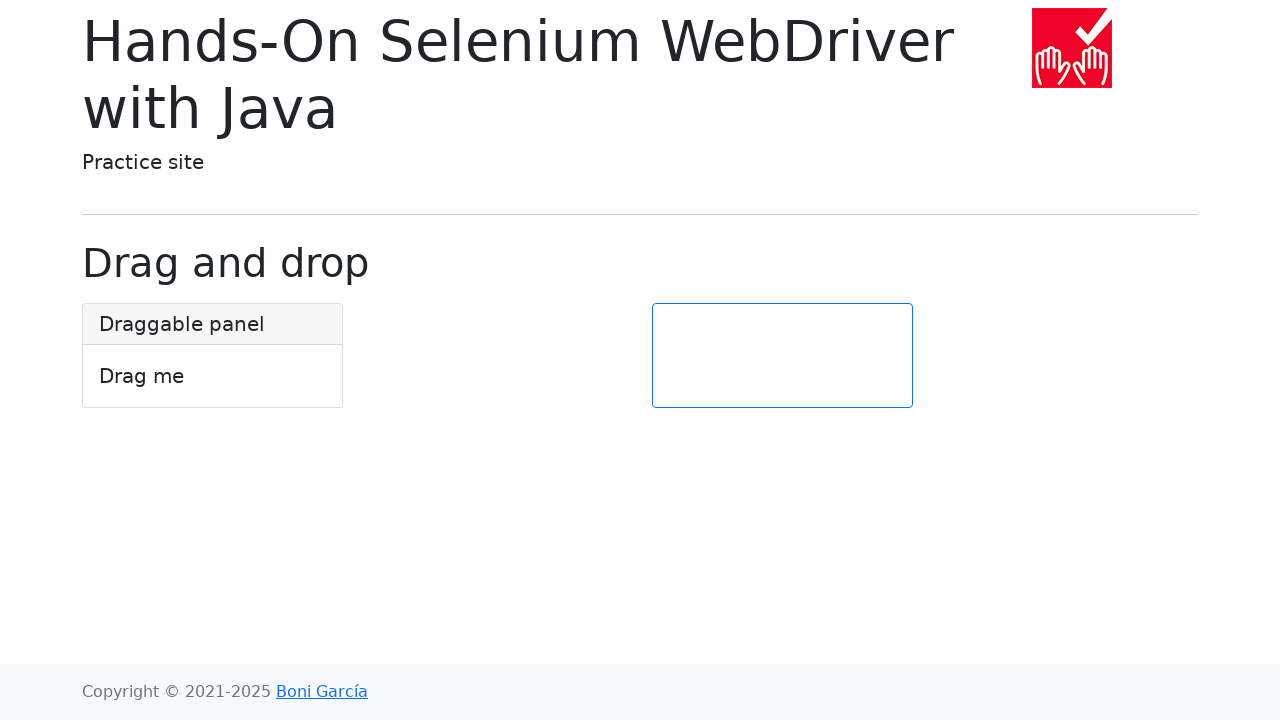

Verified page heading text is 'Drag and drop'
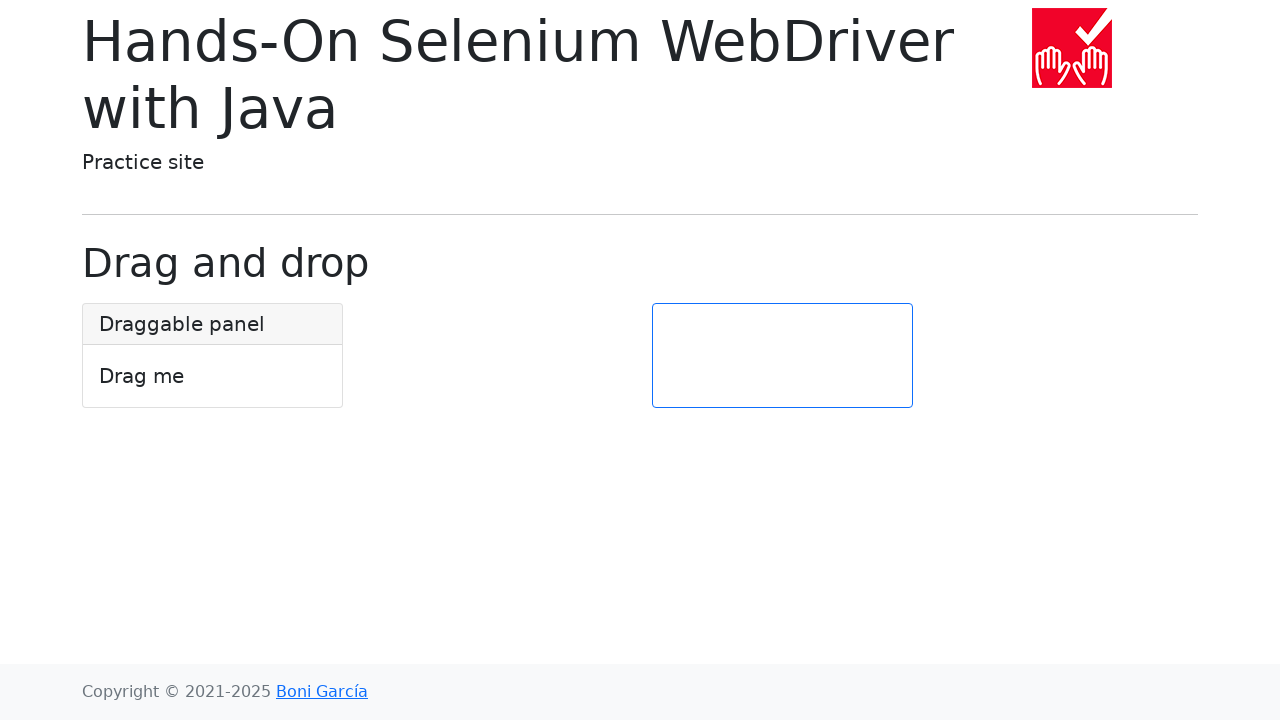

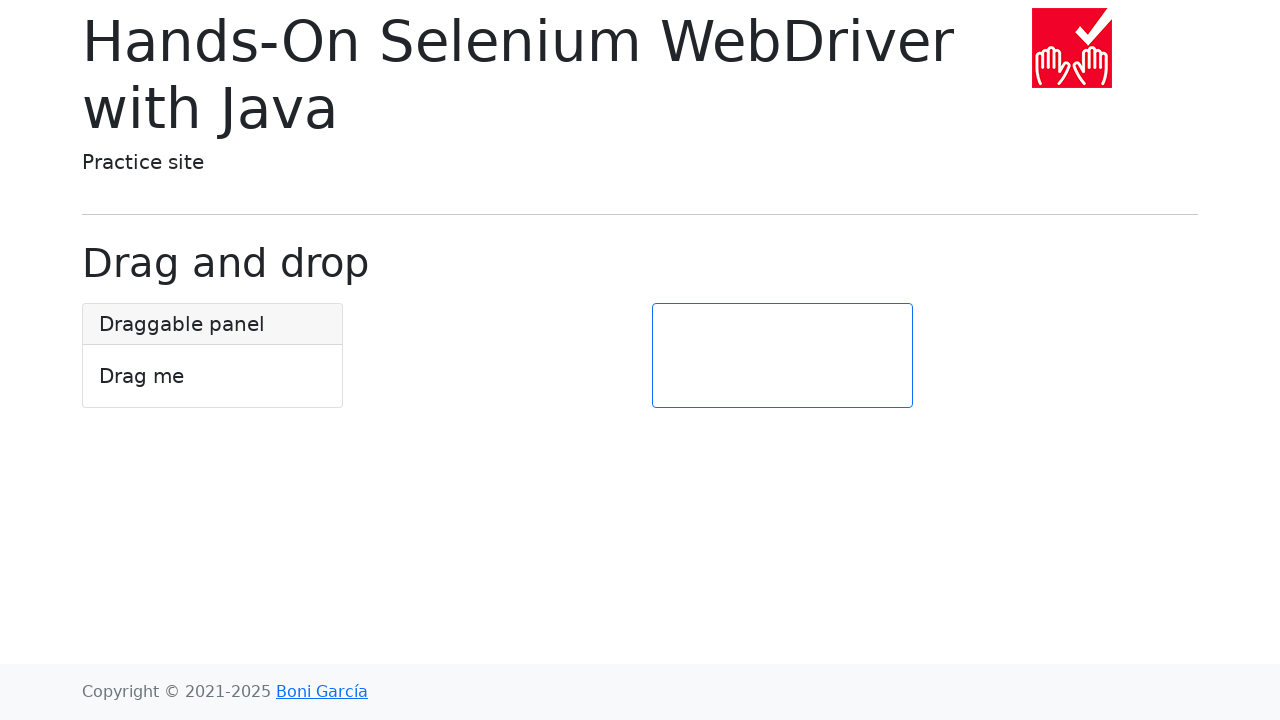